Tests disappearing elements page by hovering over navigation links and verifying their presence

Starting URL: http://the-internet.herokuapp.com/disappearing_elements

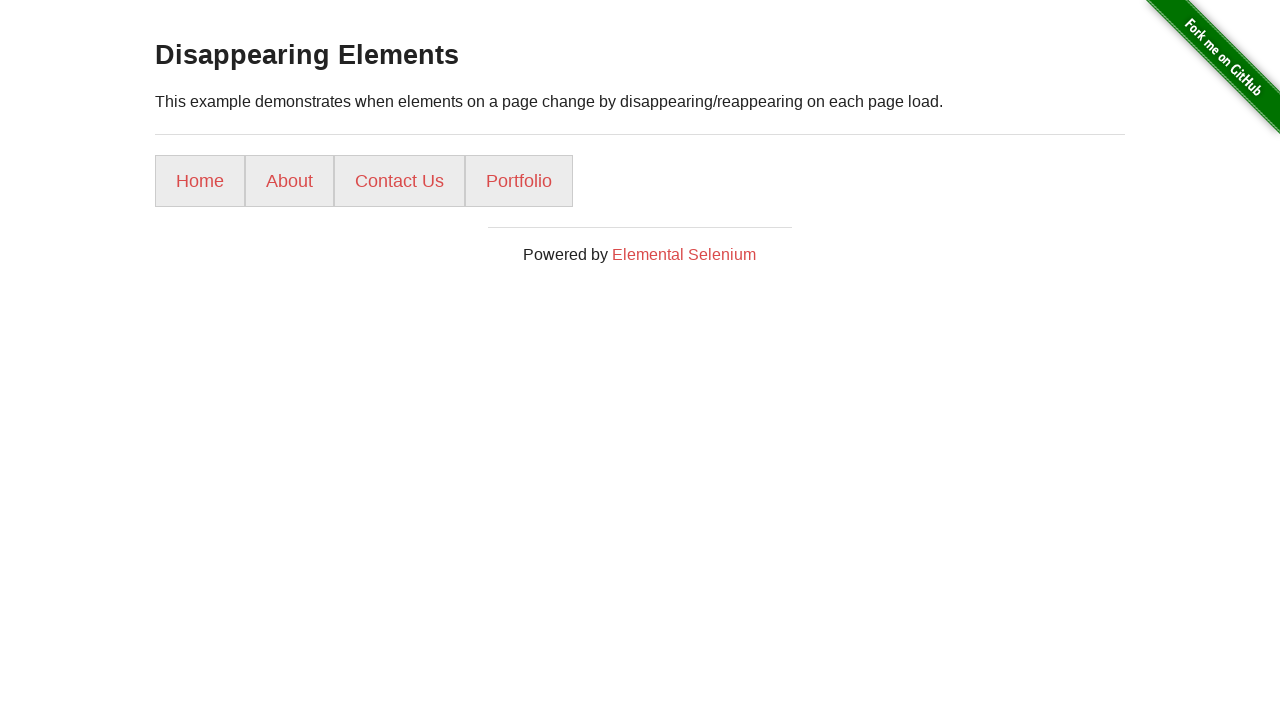

Reloaded the disappearing elements page
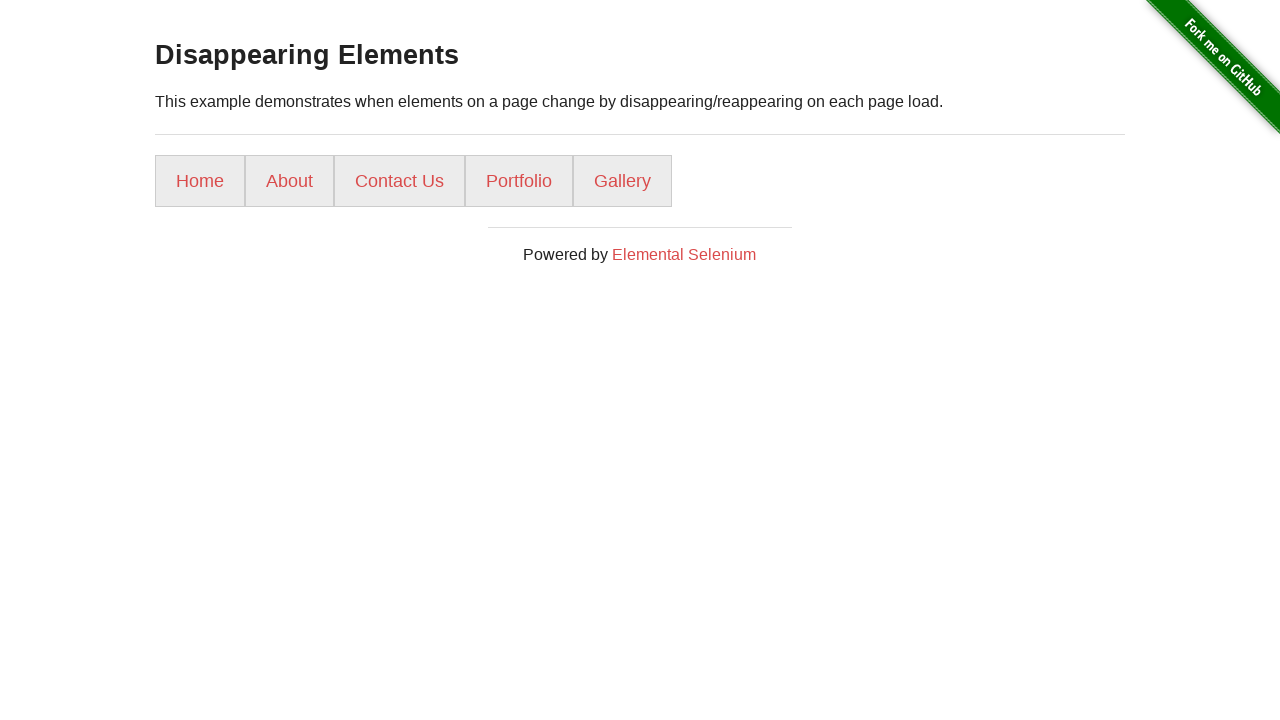

Located all navigation links in the page
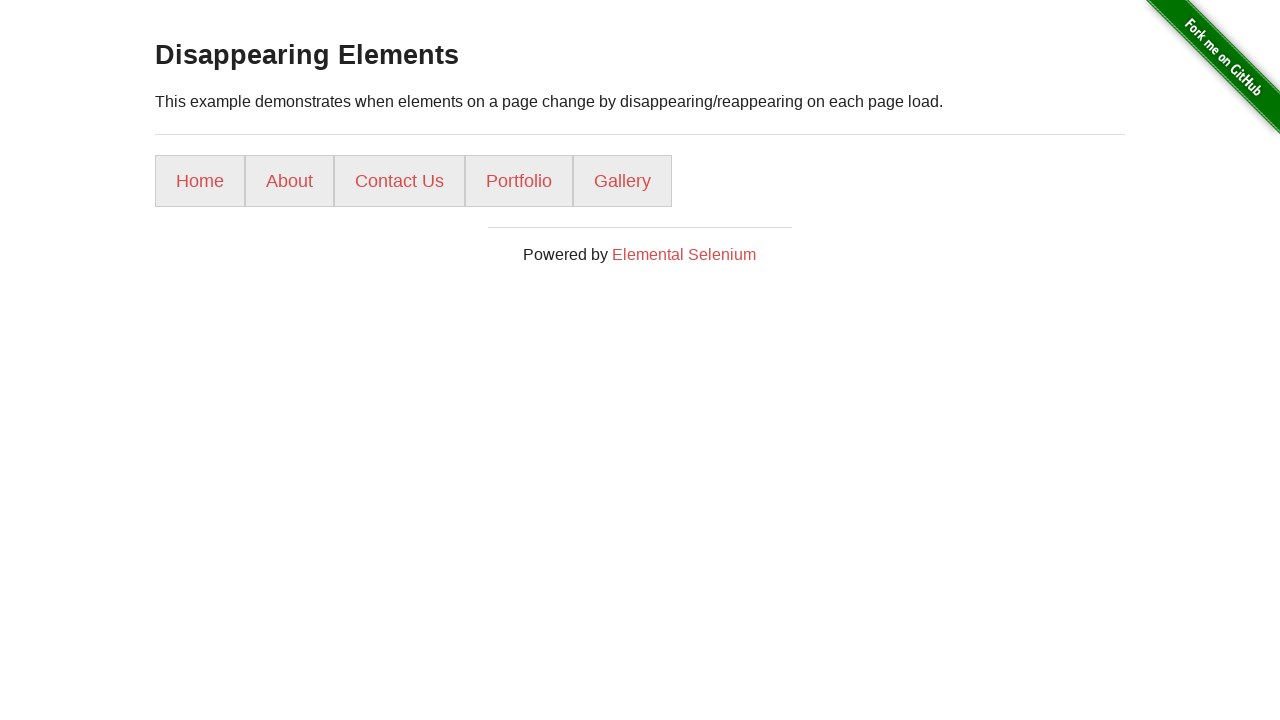

Found 5 navigation links
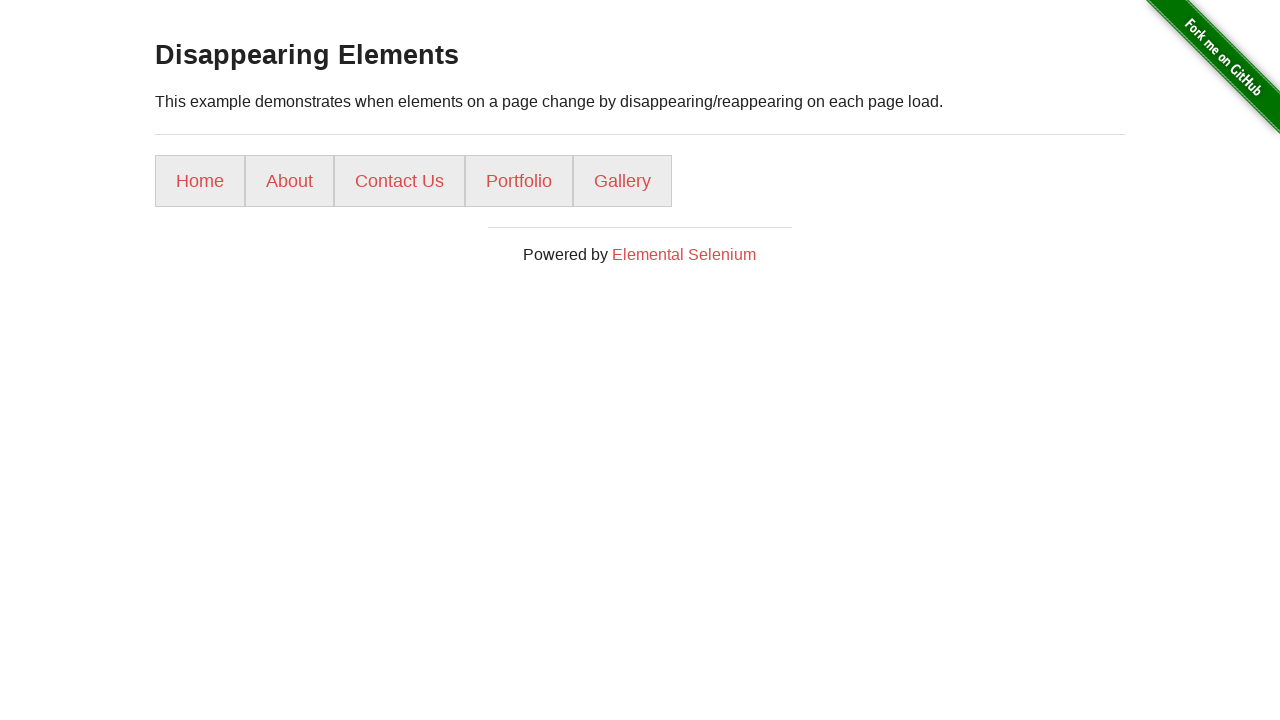

Hovered over navigation link 1 of 5 at (200, 181) on li > a >> nth=0
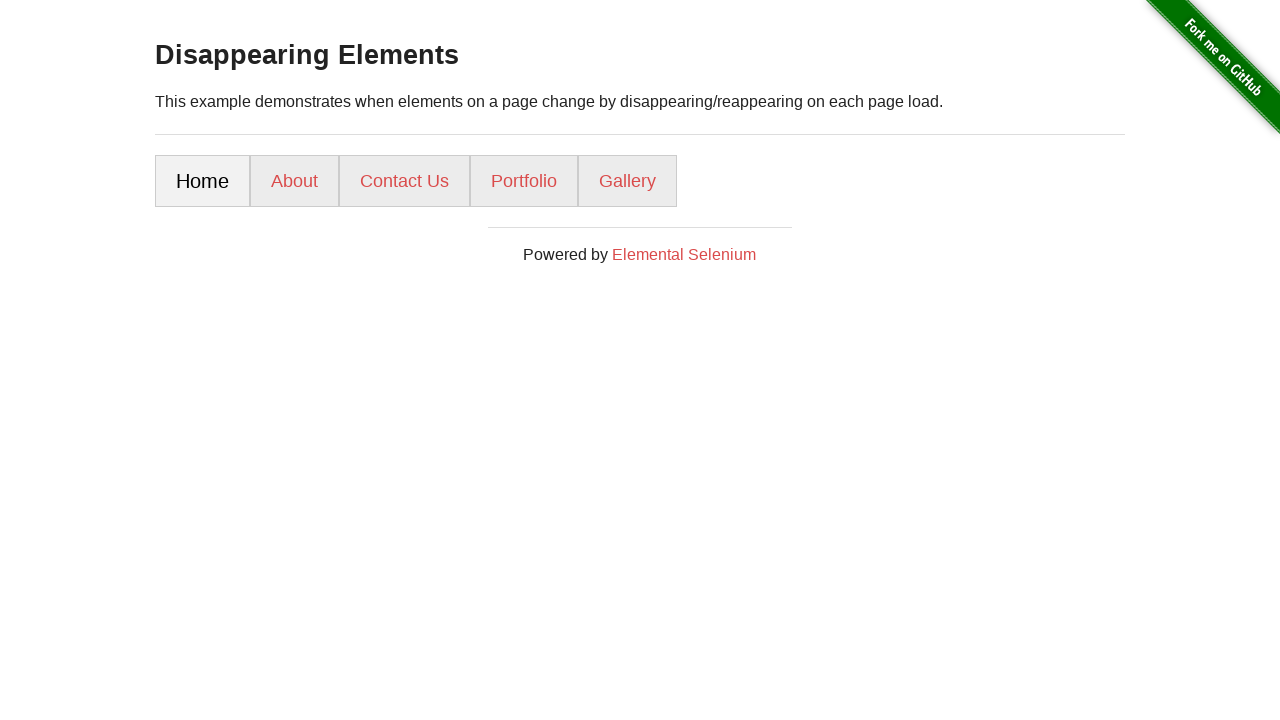

Hovered over navigation link 2 of 5 at (294, 181) on li > a >> nth=1
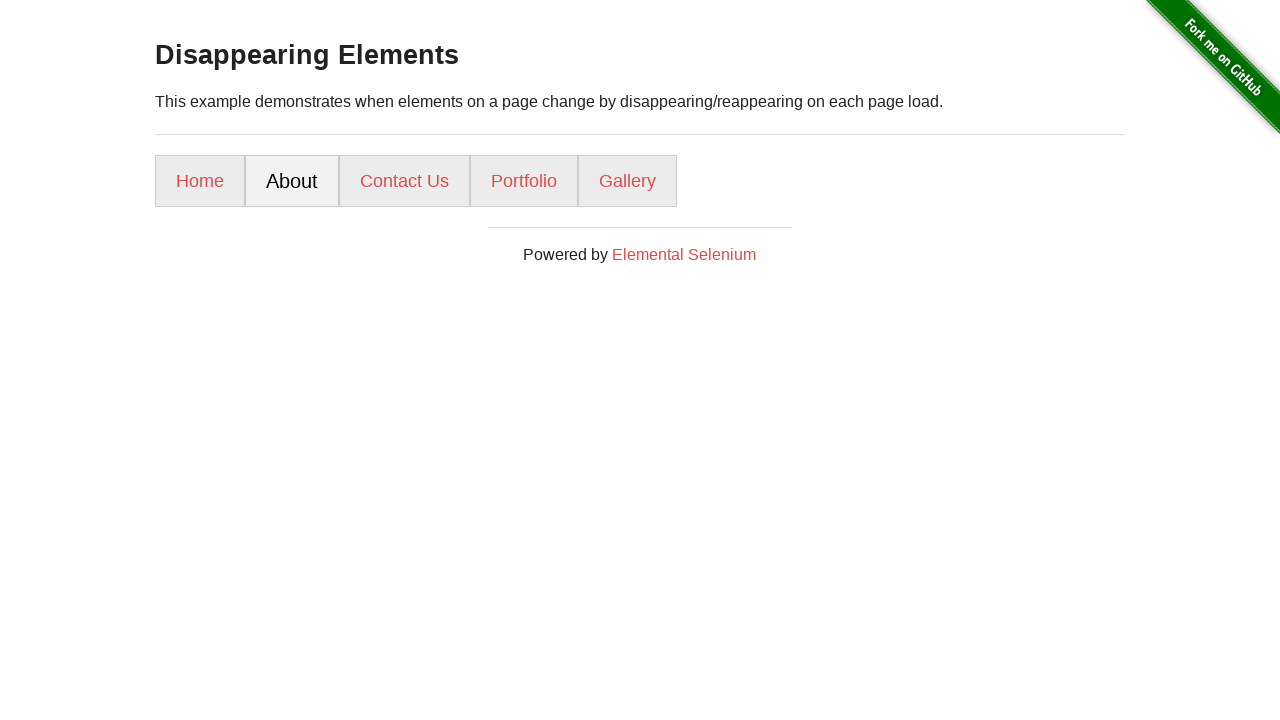

Hovered over navigation link 3 of 5 at (404, 181) on li > a >> nth=2
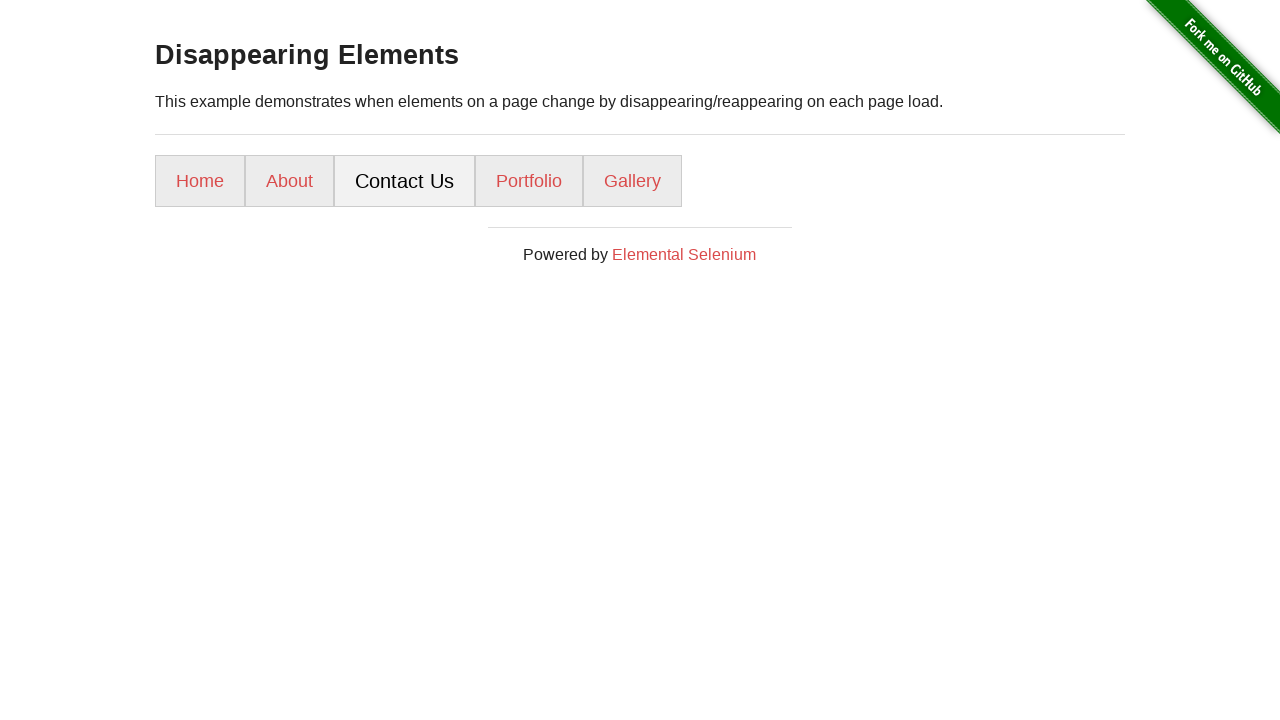

Hovered over navigation link 4 of 5 at (529, 181) on li > a >> nth=3
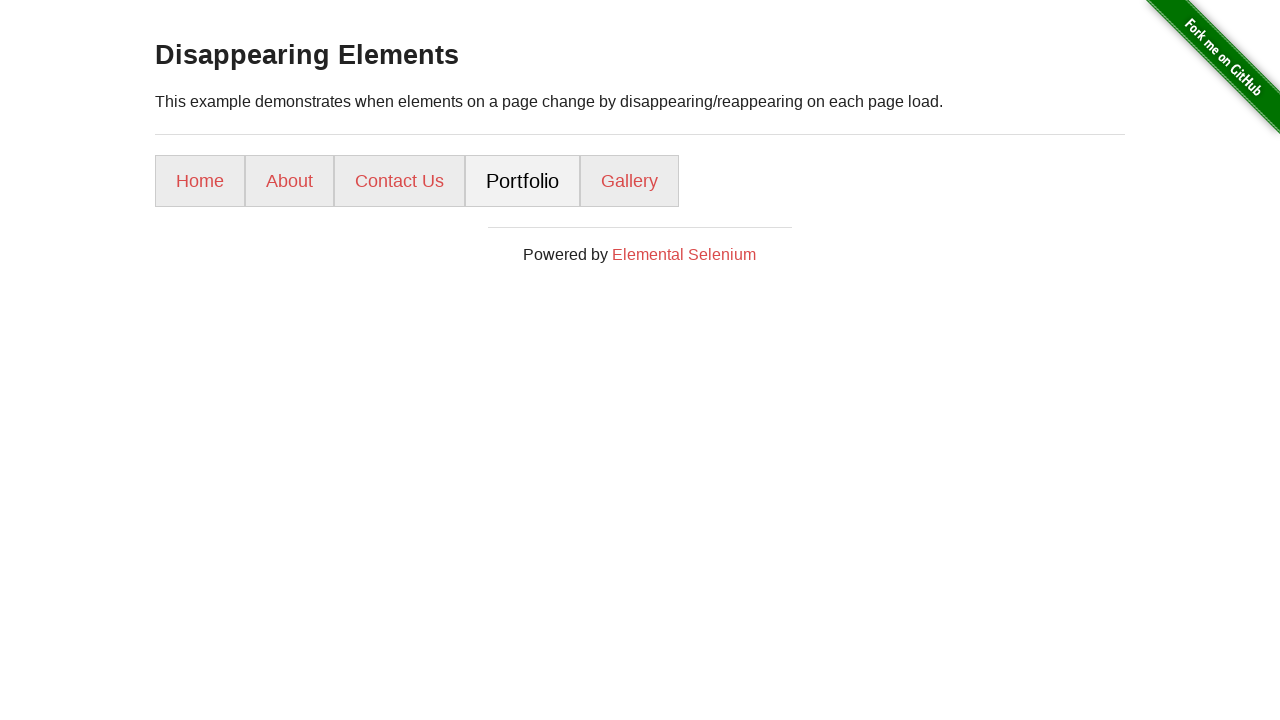

Hovered over navigation link 5 of 5 at (630, 181) on li > a >> nth=4
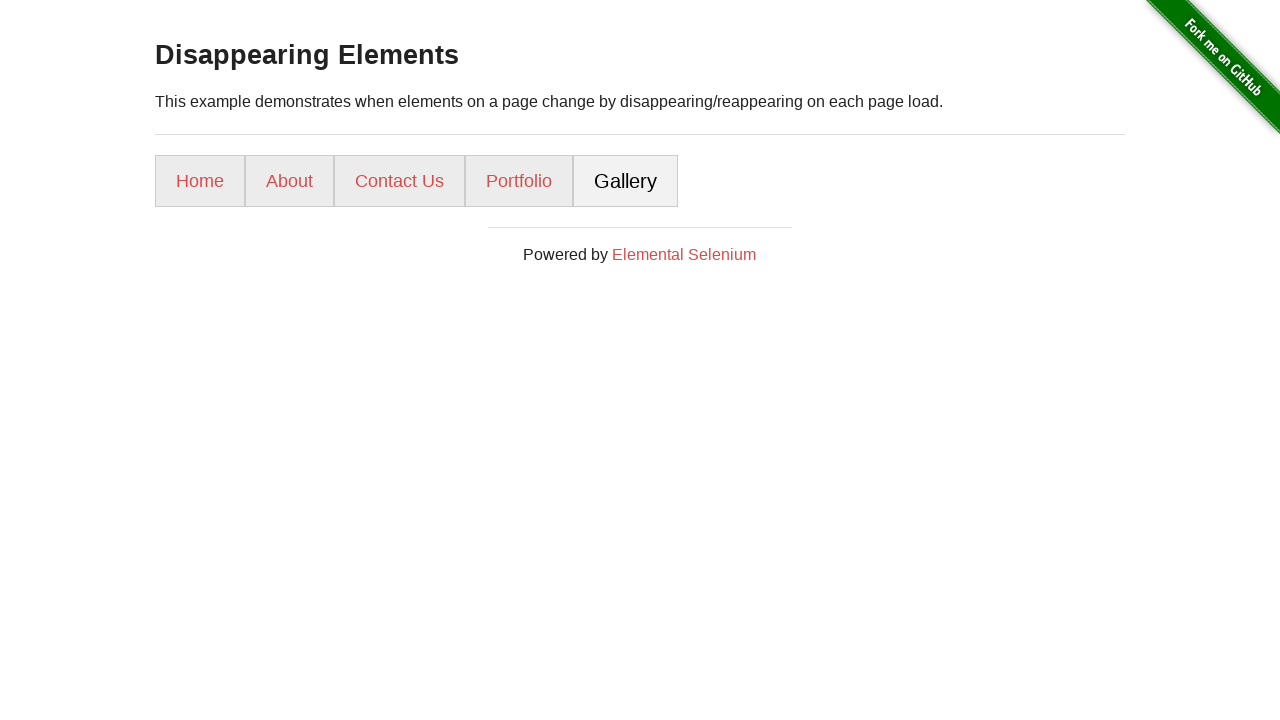

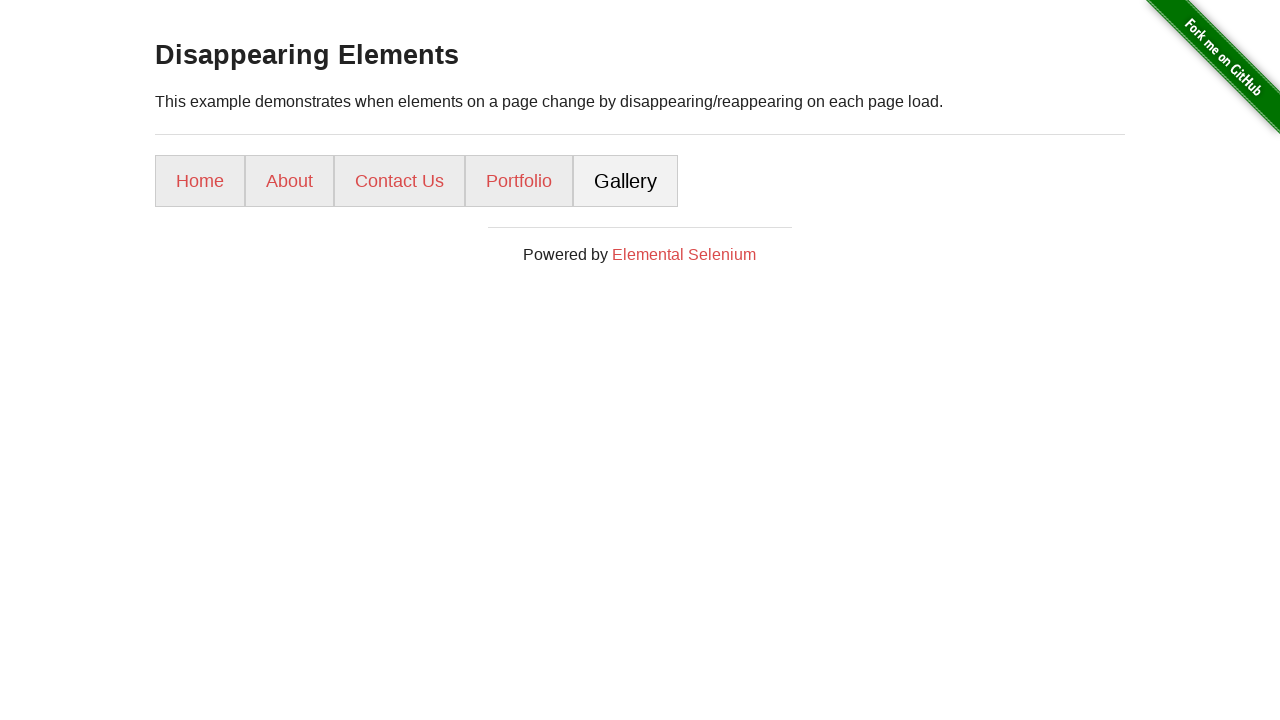